Tests the product review submission flow by navigating to a Selenium Ruby book, opening the reviews tab, selecting a 5-star rating, filling in the review form with comment, author name, and email, then submitting the review.

Starting URL: https://practice.automationtesting.in

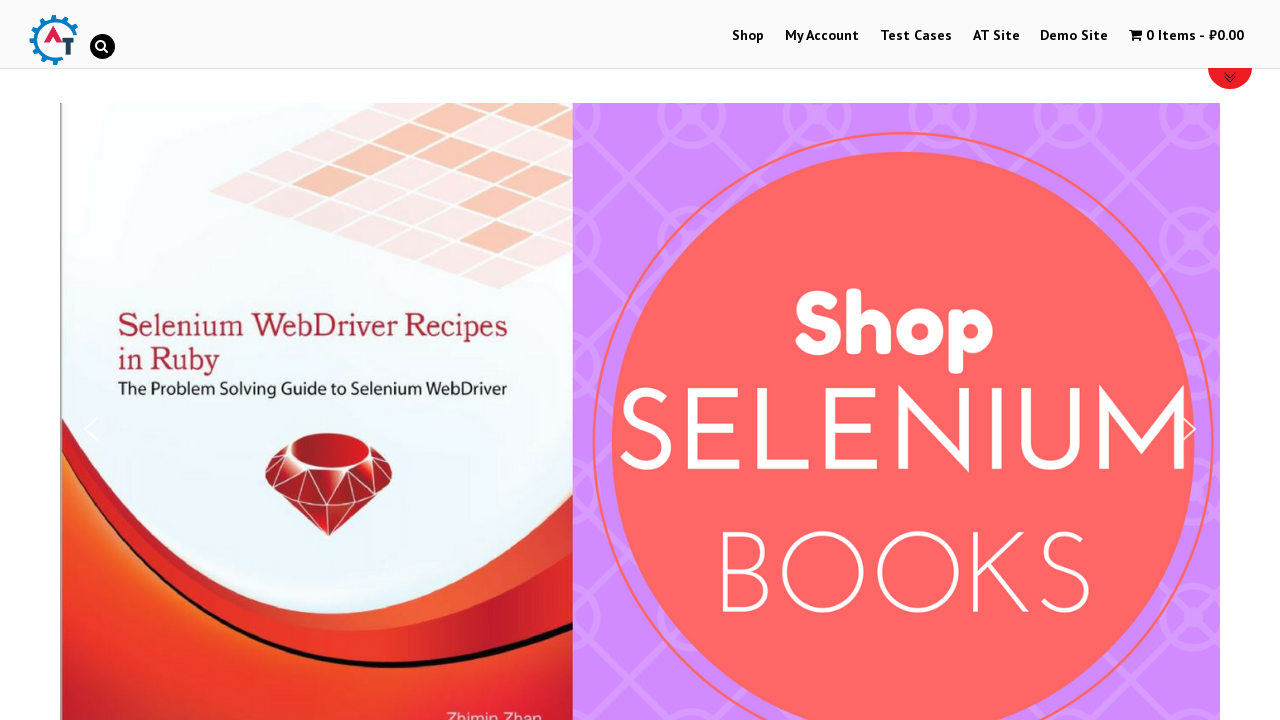

Scrolled down 500px to view product listings
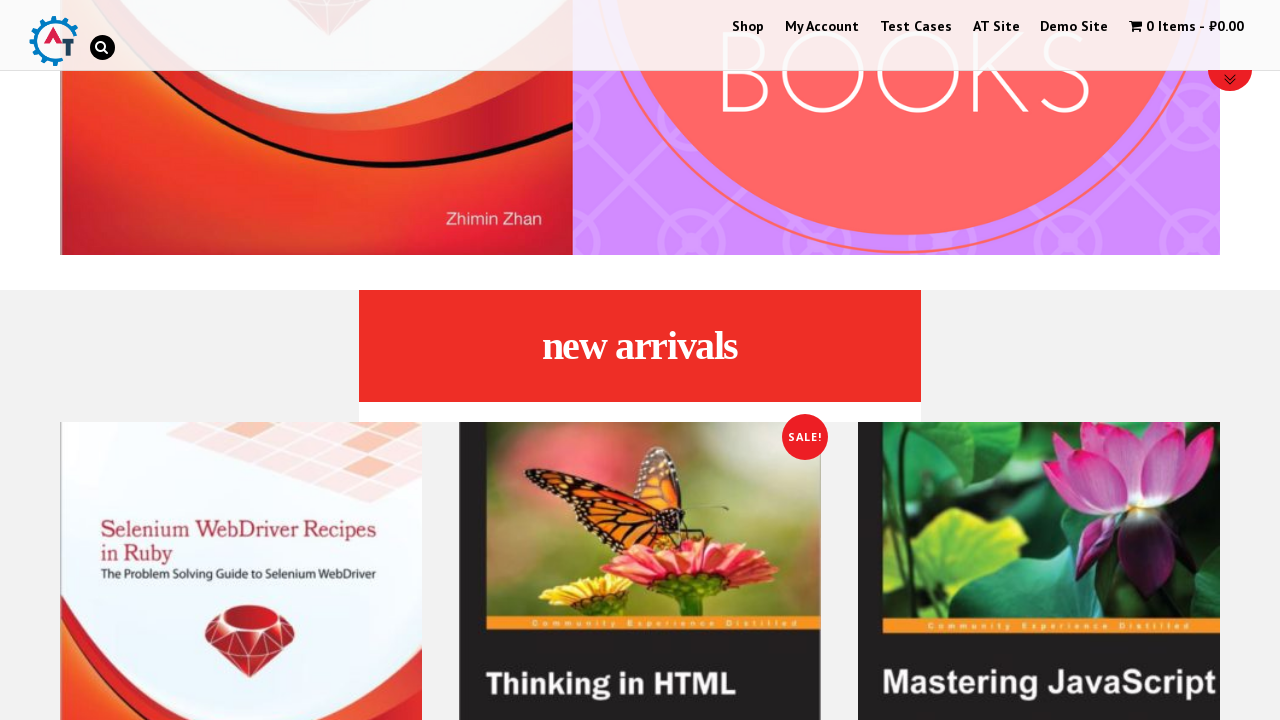

Clicked on Selenium Ruby book at (241, 539) on a [title="Selenium Ruby"]
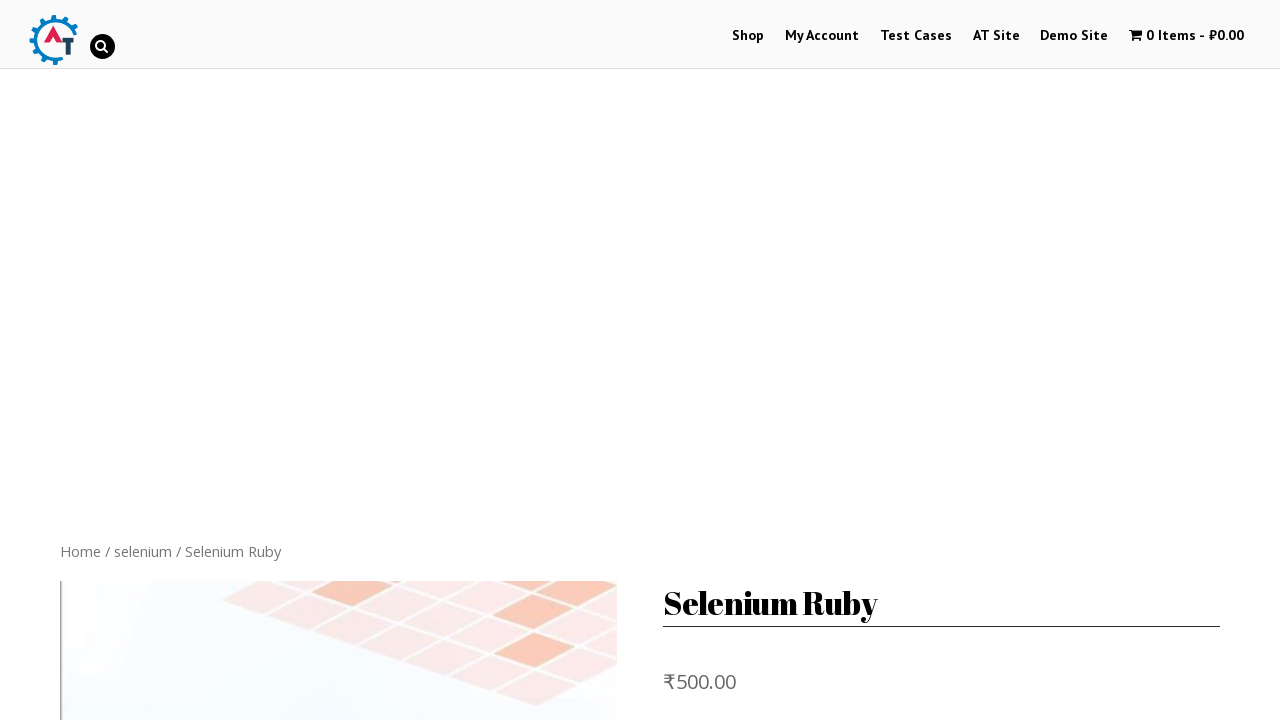

Opened the Reviews tab at (309, 360) on .reviews_tab
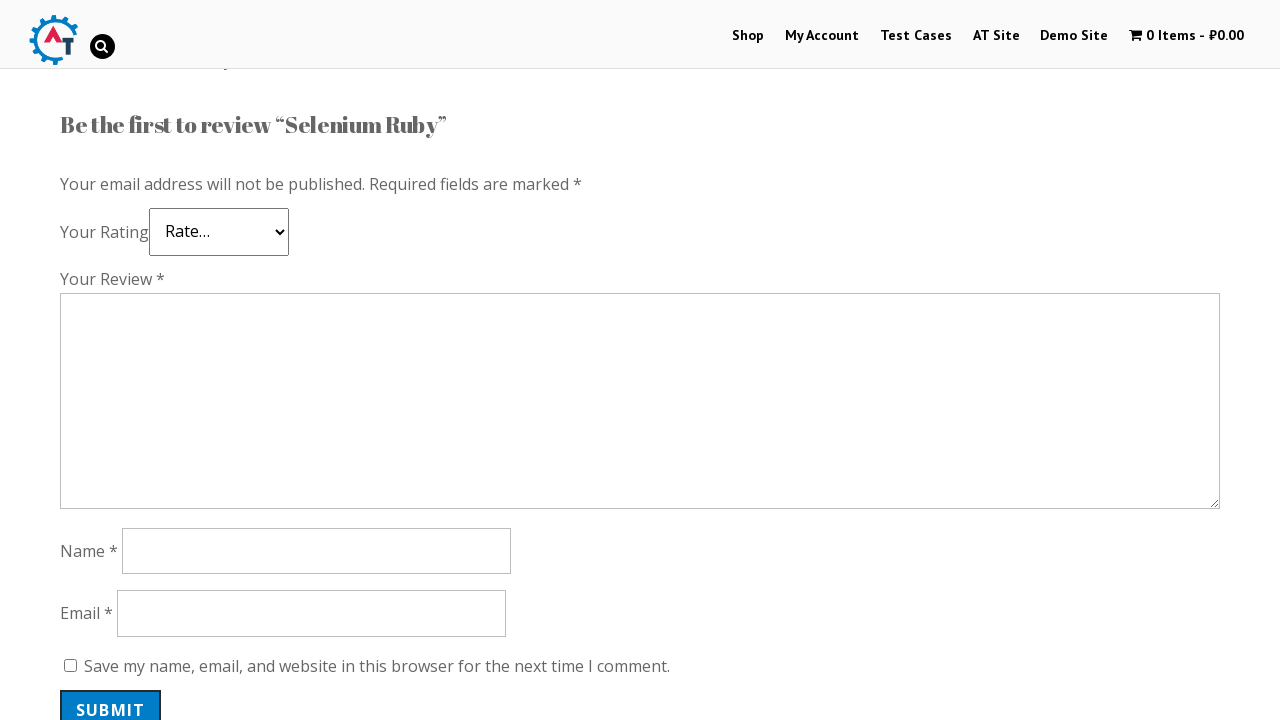

Selected 5-star rating at (132, 244) on .star-5
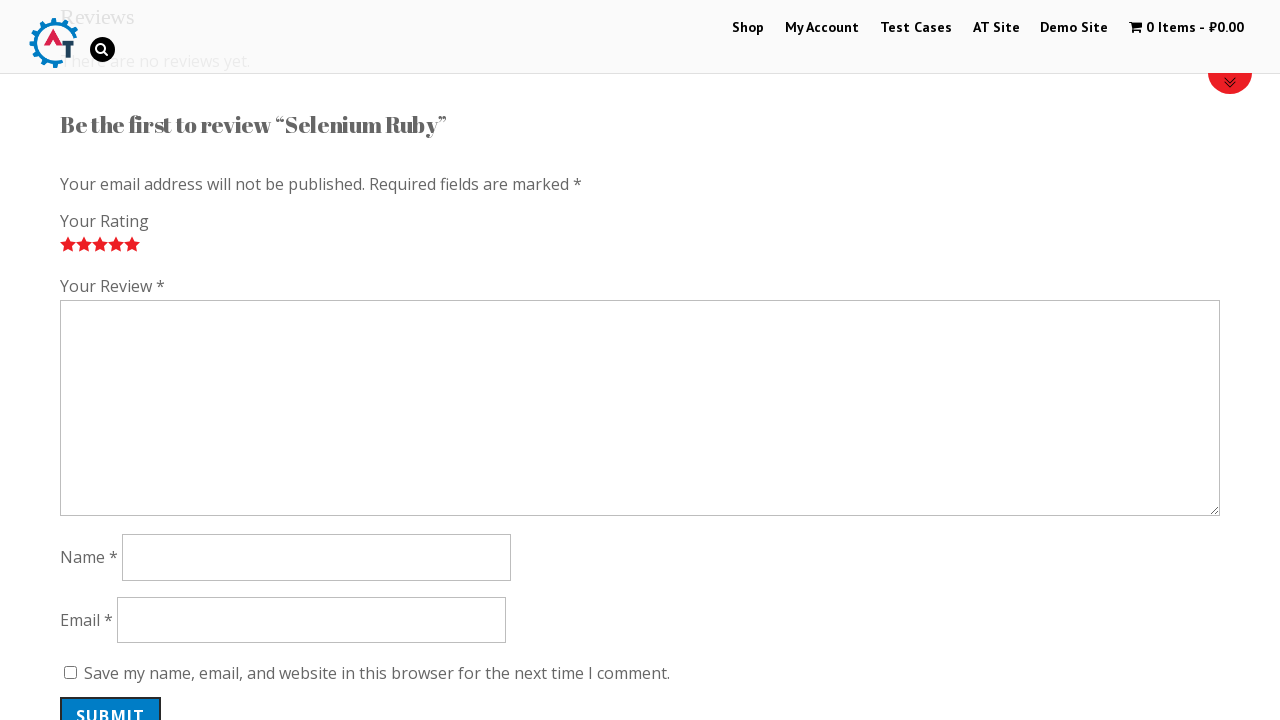

Filled comment field with 'Nice book!' on #comment
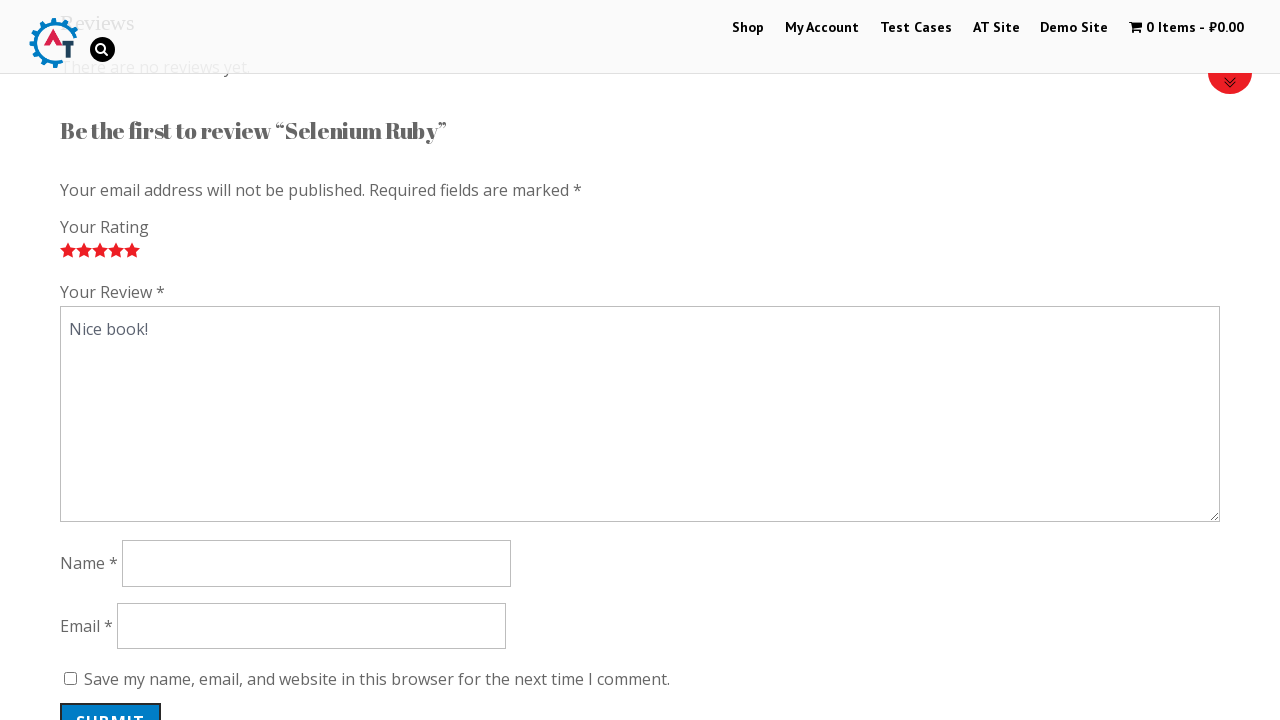

Filled author name field with 'Anton' on #author
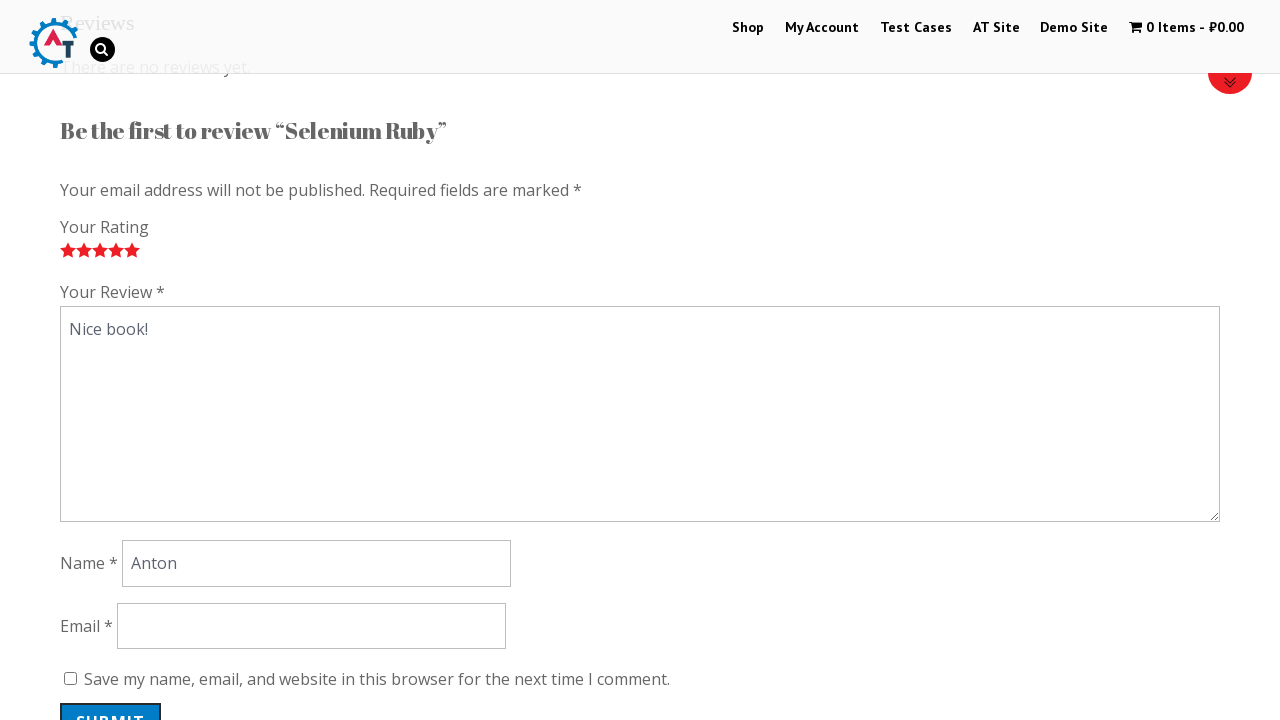

Filled email field with 'info@info.ru' on #email
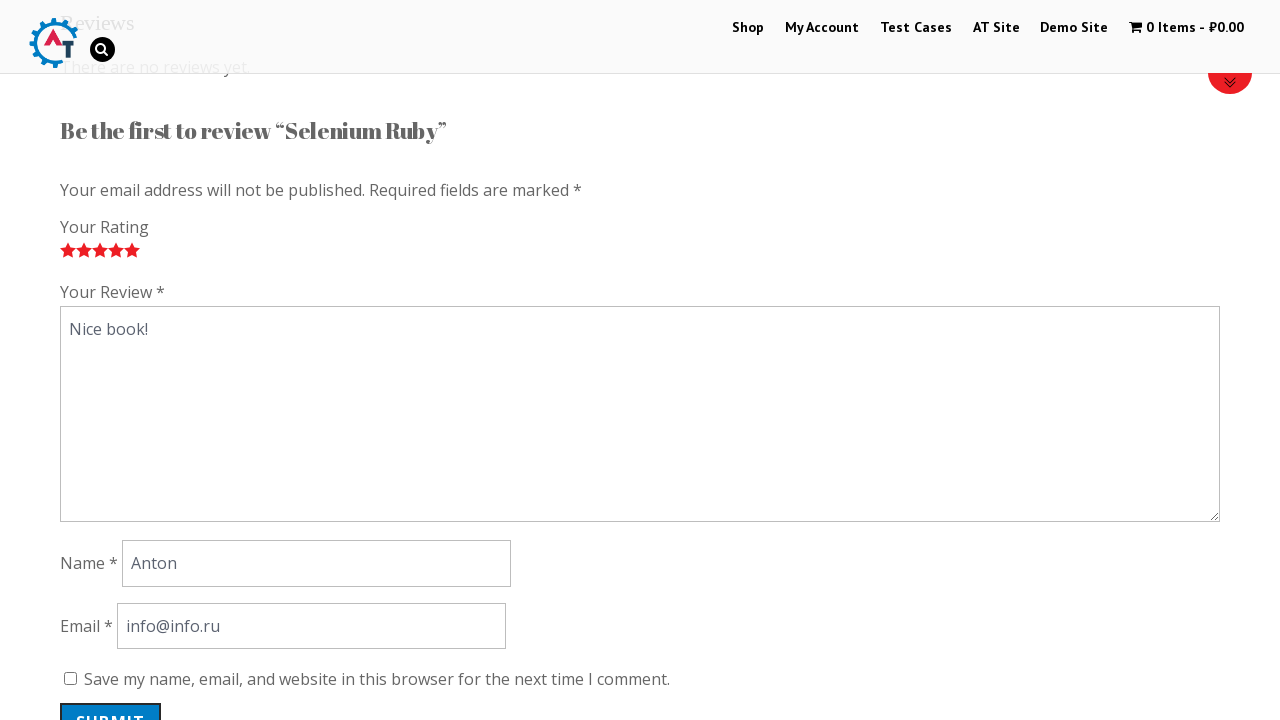

Scrolled down 300px to view submit button
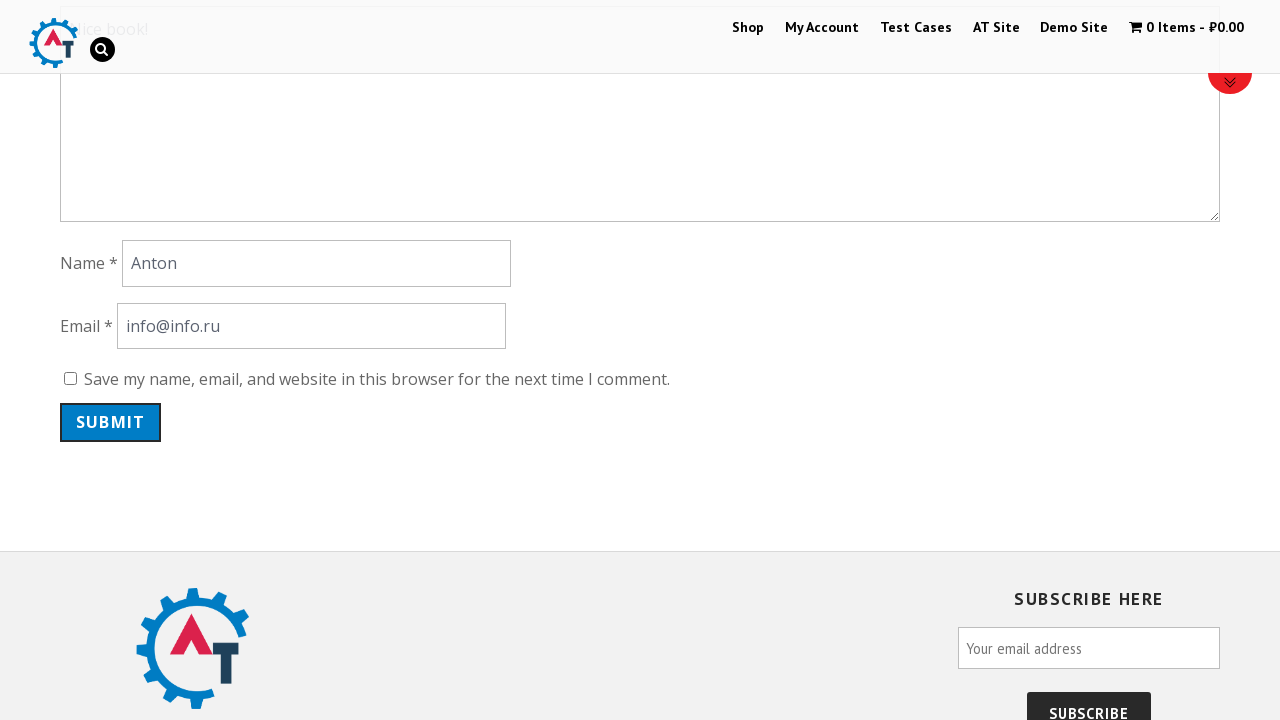

Clicked submit button to post the review at (111, 422) on .submit
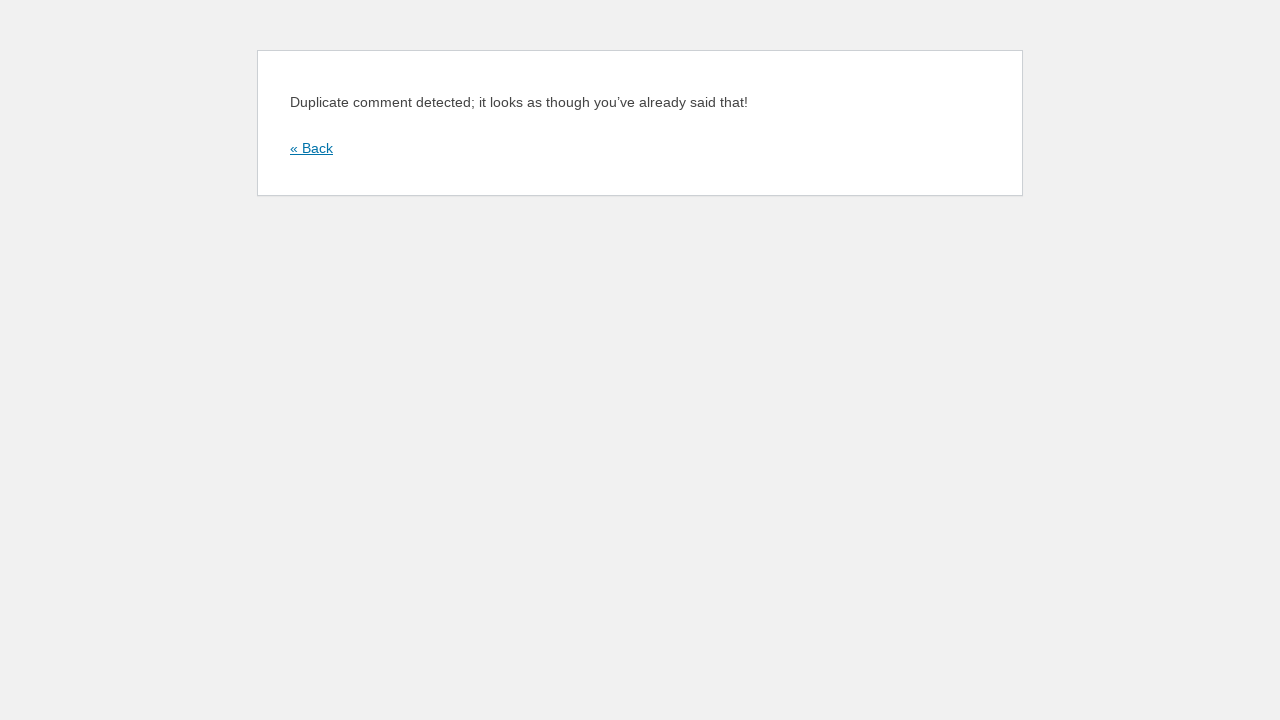

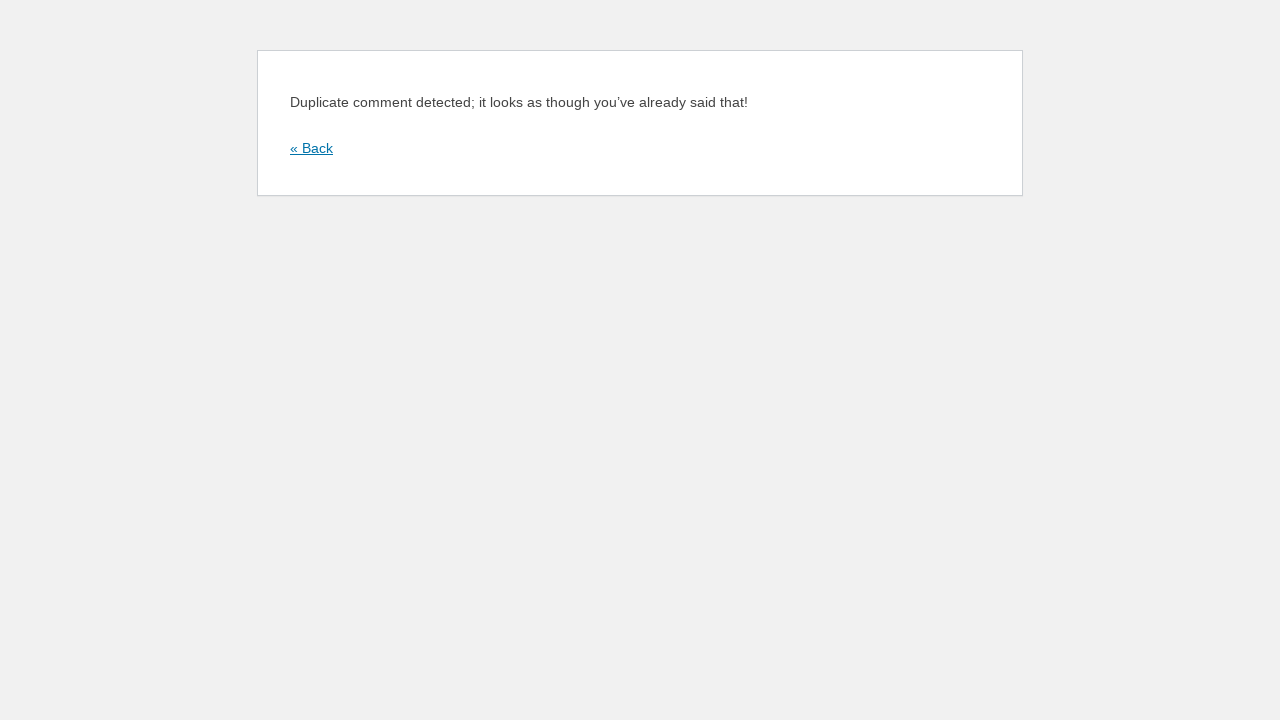